Tests the add/remove elements functionality by clicking the Add Element button, verifying the Delete button appears, then clicking Delete and verifying the page header remains visible

Starting URL: https://the-internet.herokuapp.com/add_remove_elements/

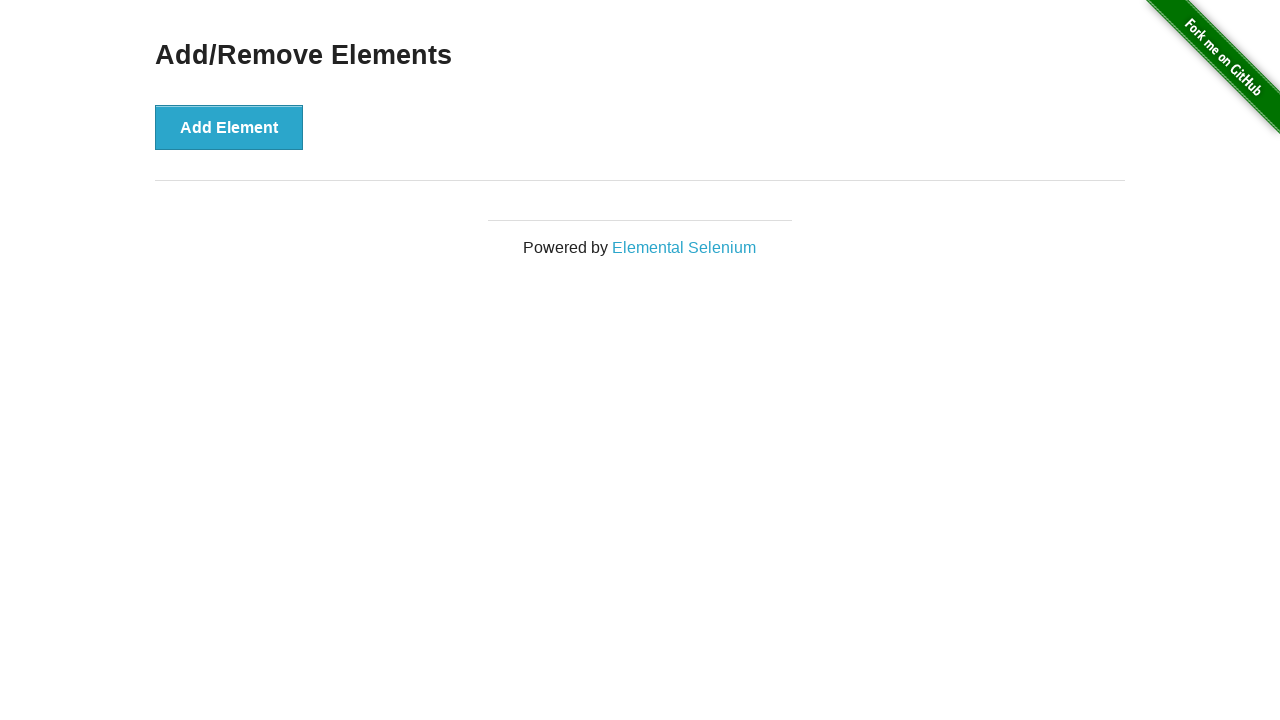

Clicked Add Element button at (229, 127) on button:has-text('Add Element')
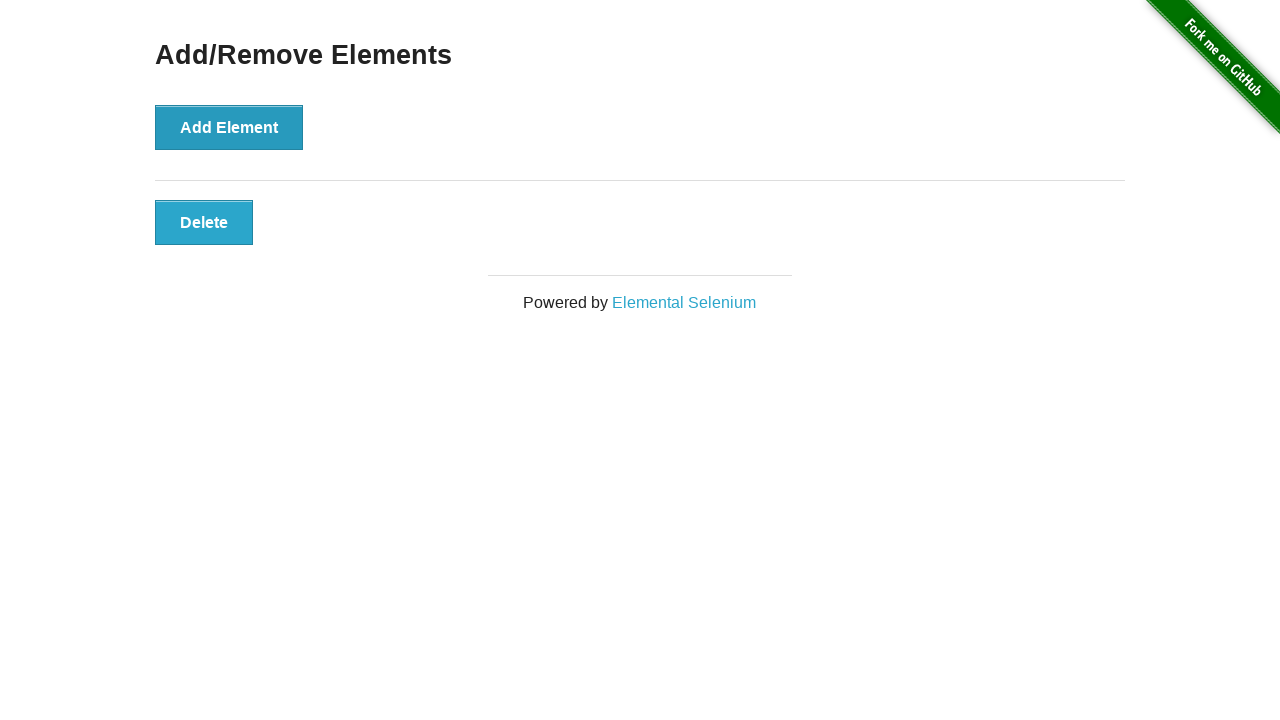

Delete button appeared and is visible
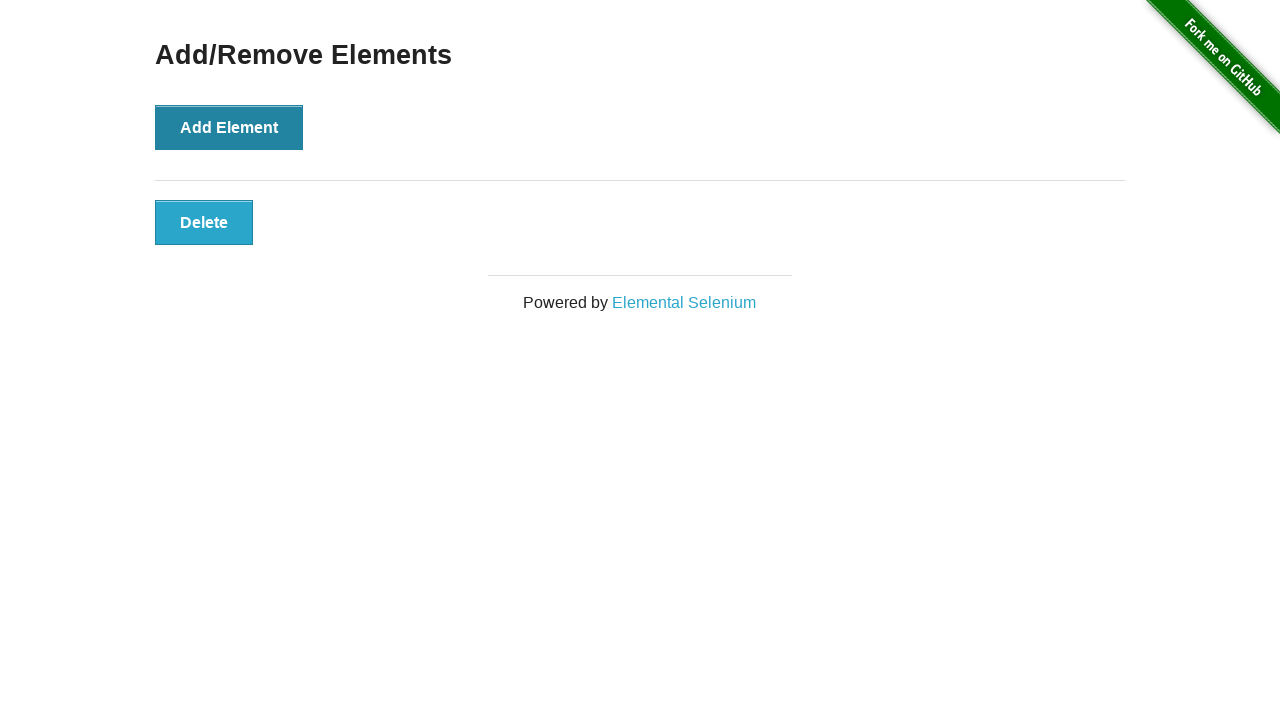

Clicked Delete button
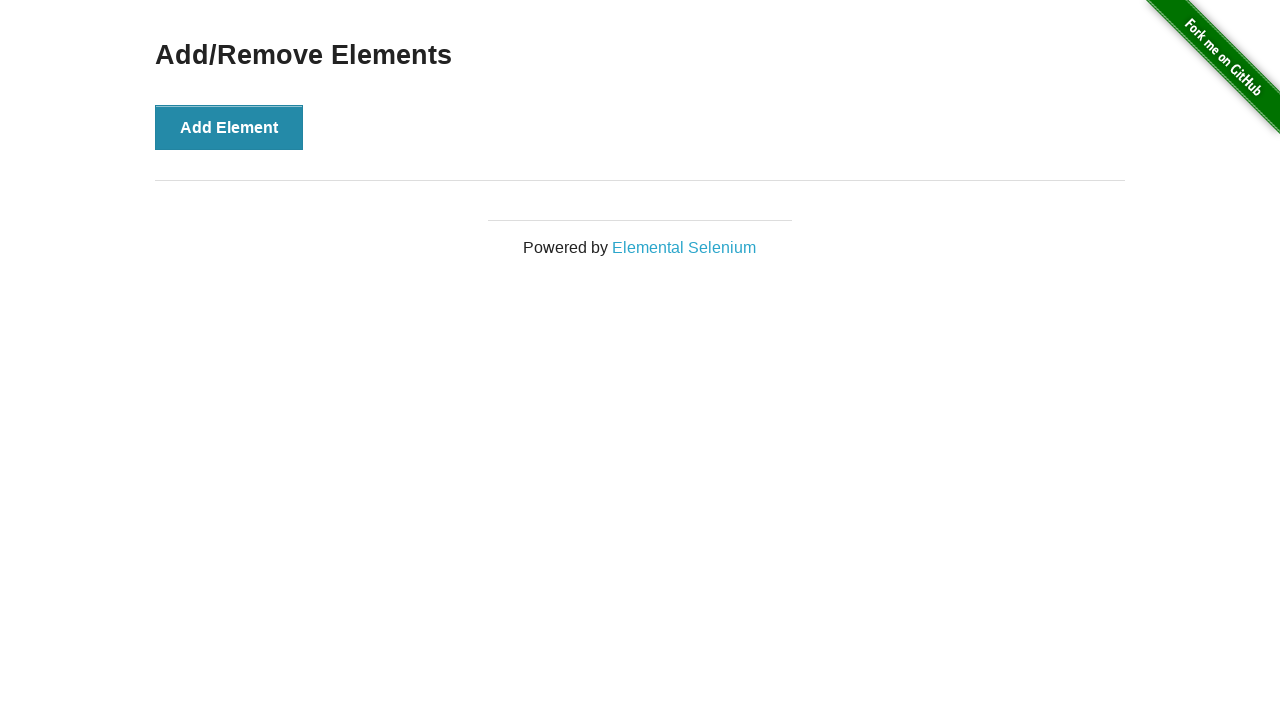

Verified page header 'Add/Remove Elements' remains visible after deletion
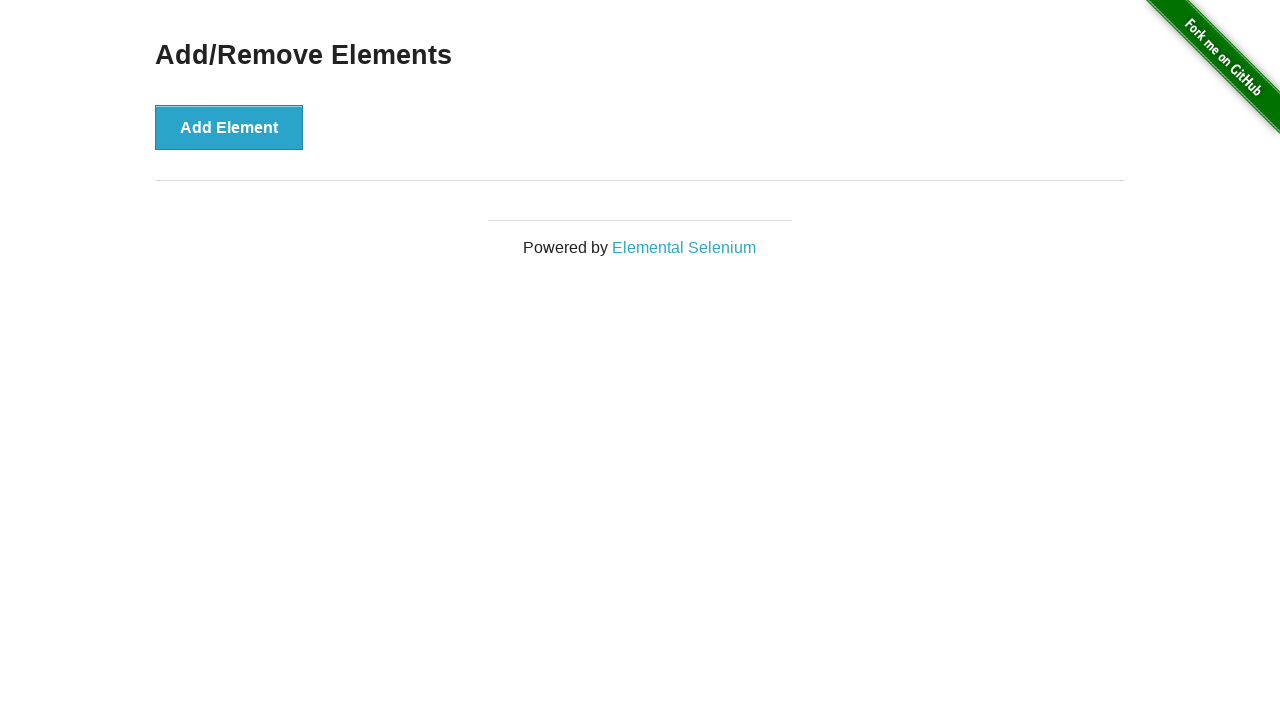

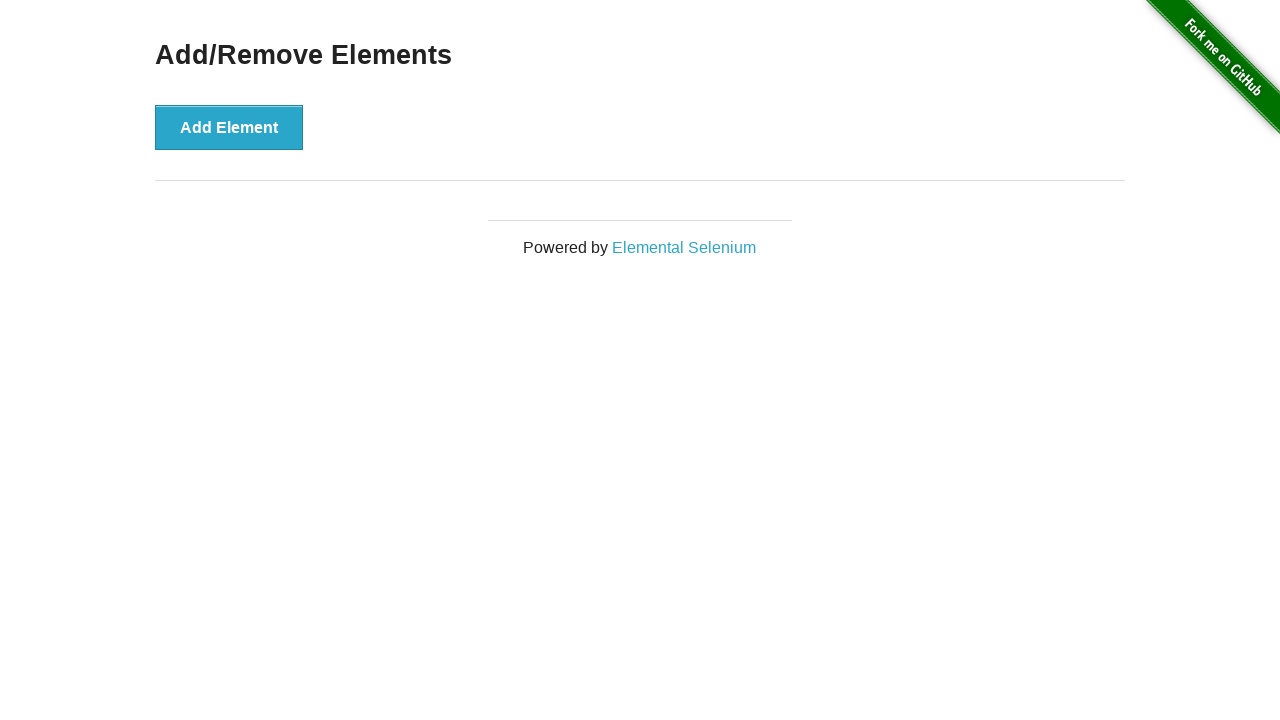